Tests drag and drop functionality by dragging an element and dropping it onto a target element

Starting URL: http://jqueryui.com/resources/demos/droppable/default.html

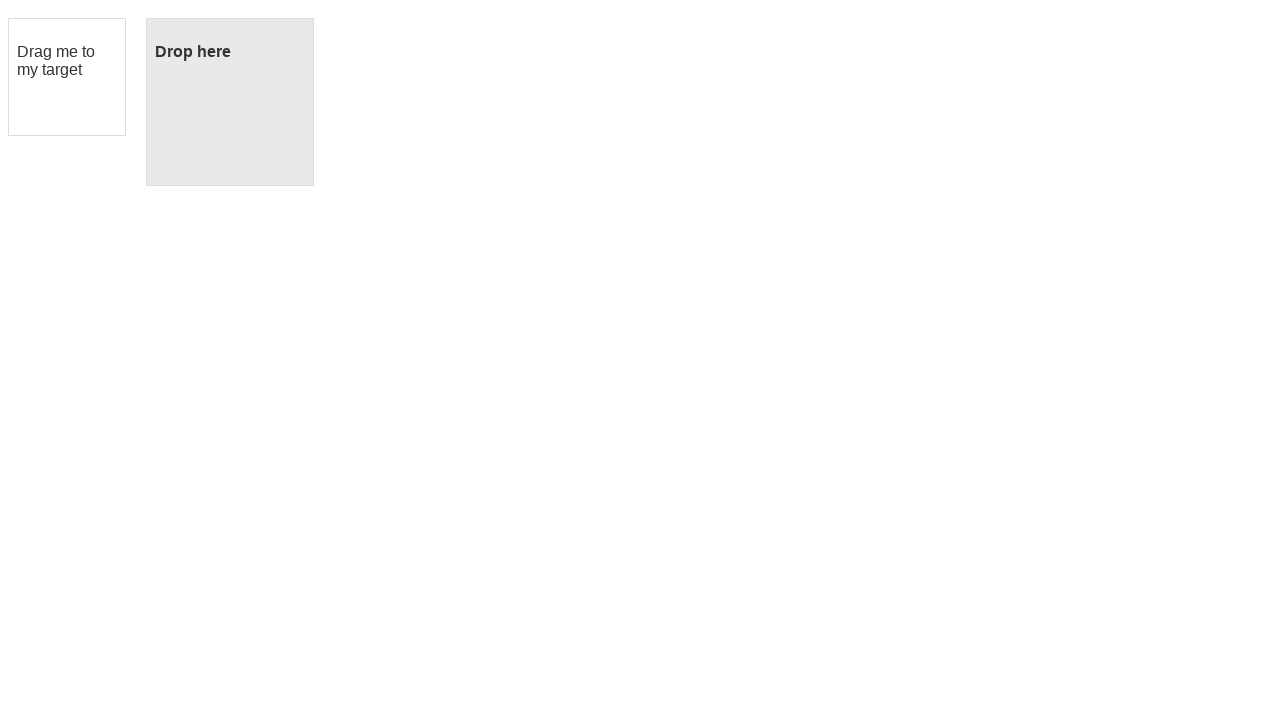

Located draggable element with id 'draggable'
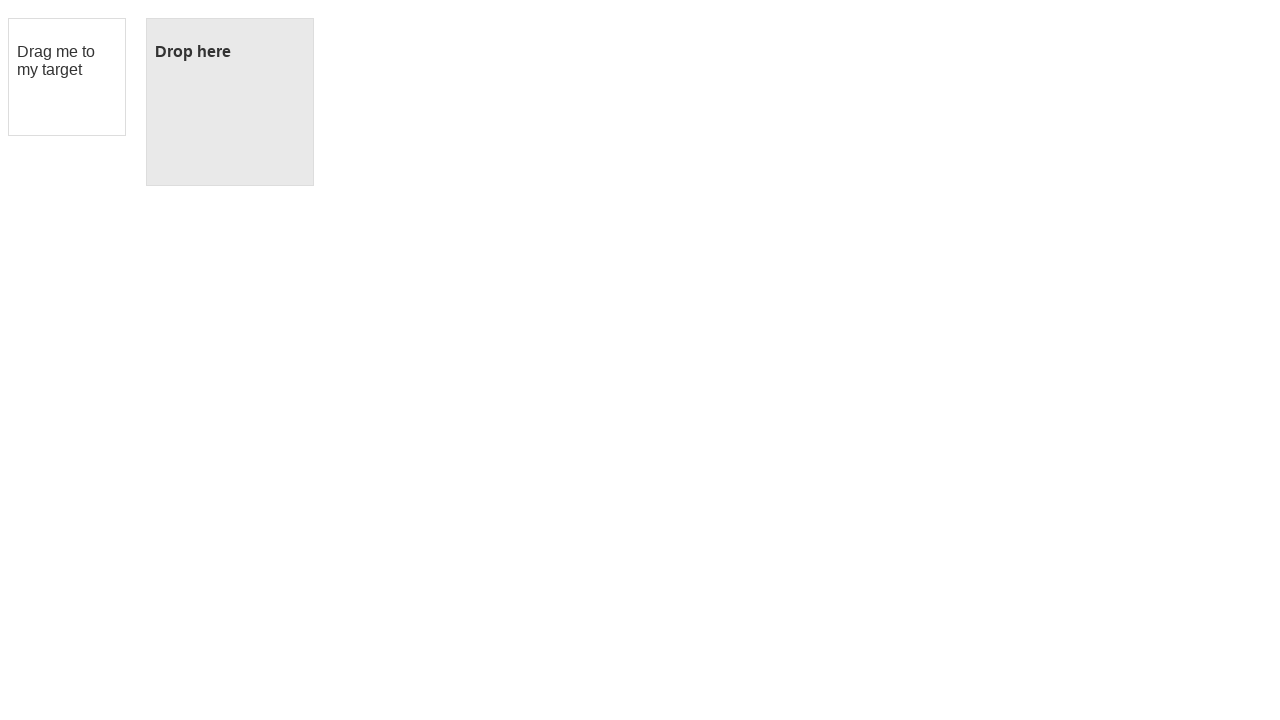

Located droppable target element with id 'droppable'
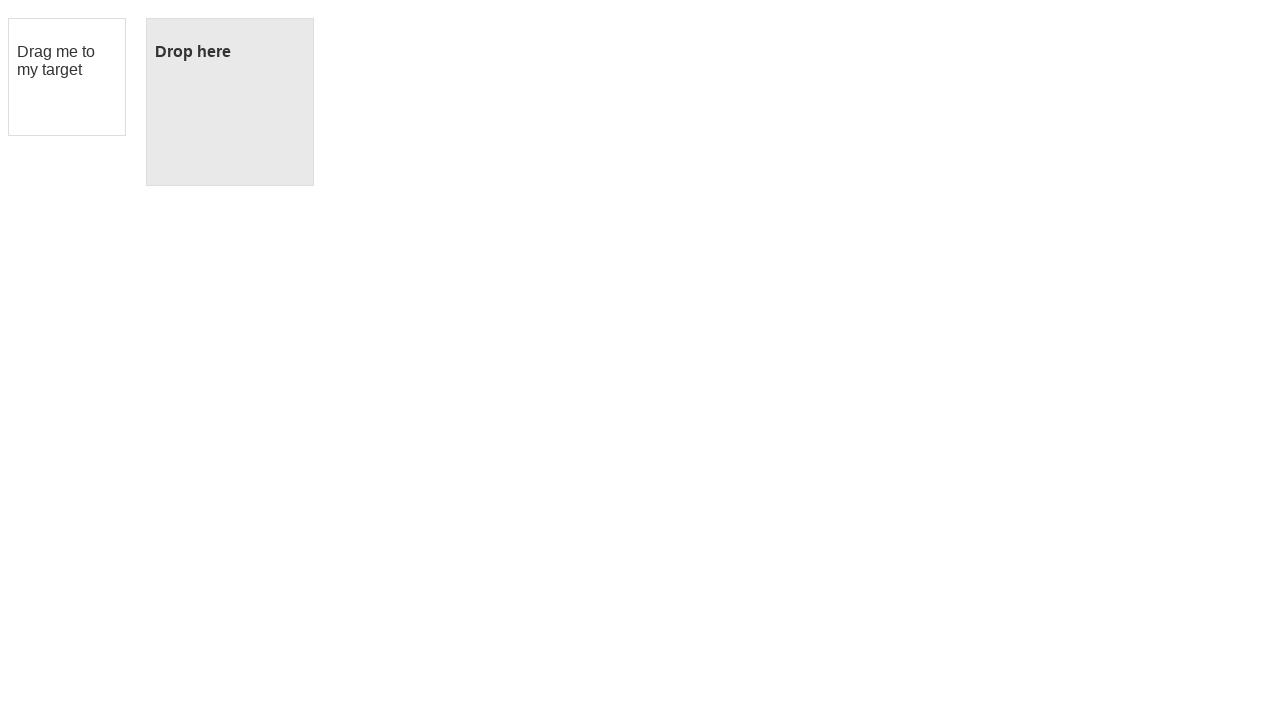

Dragged element onto target and dropped it at (230, 102)
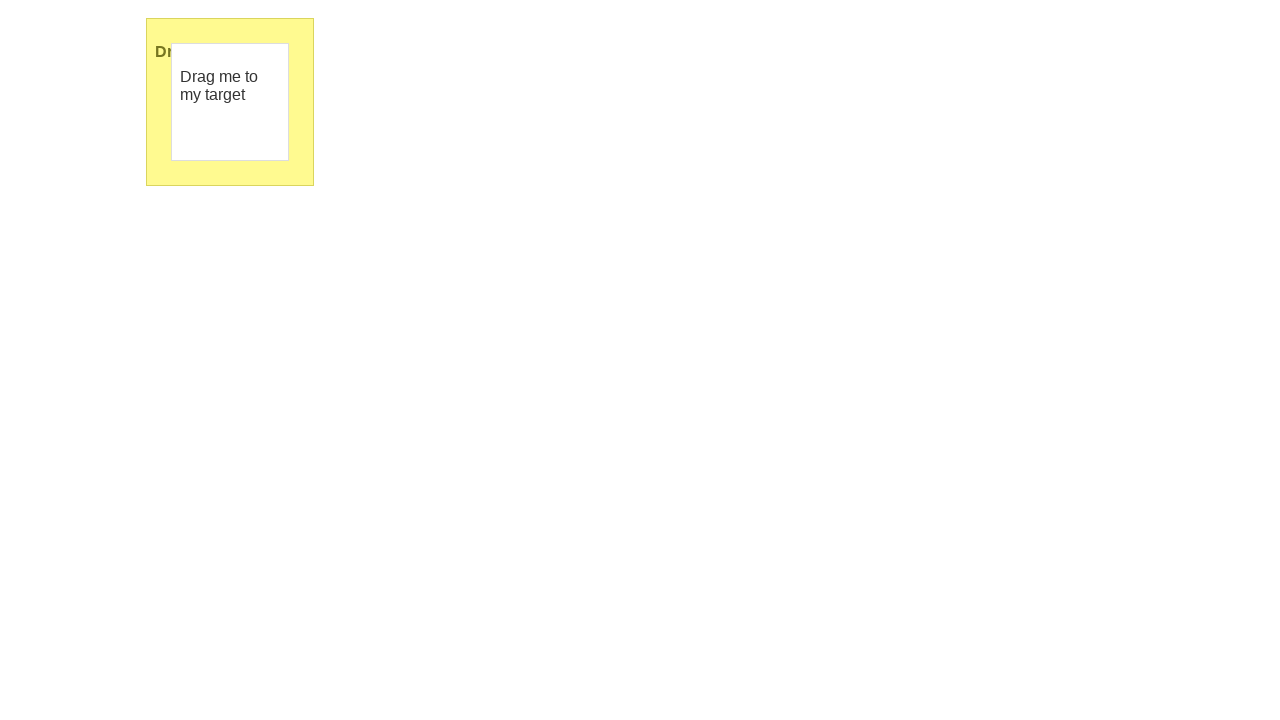

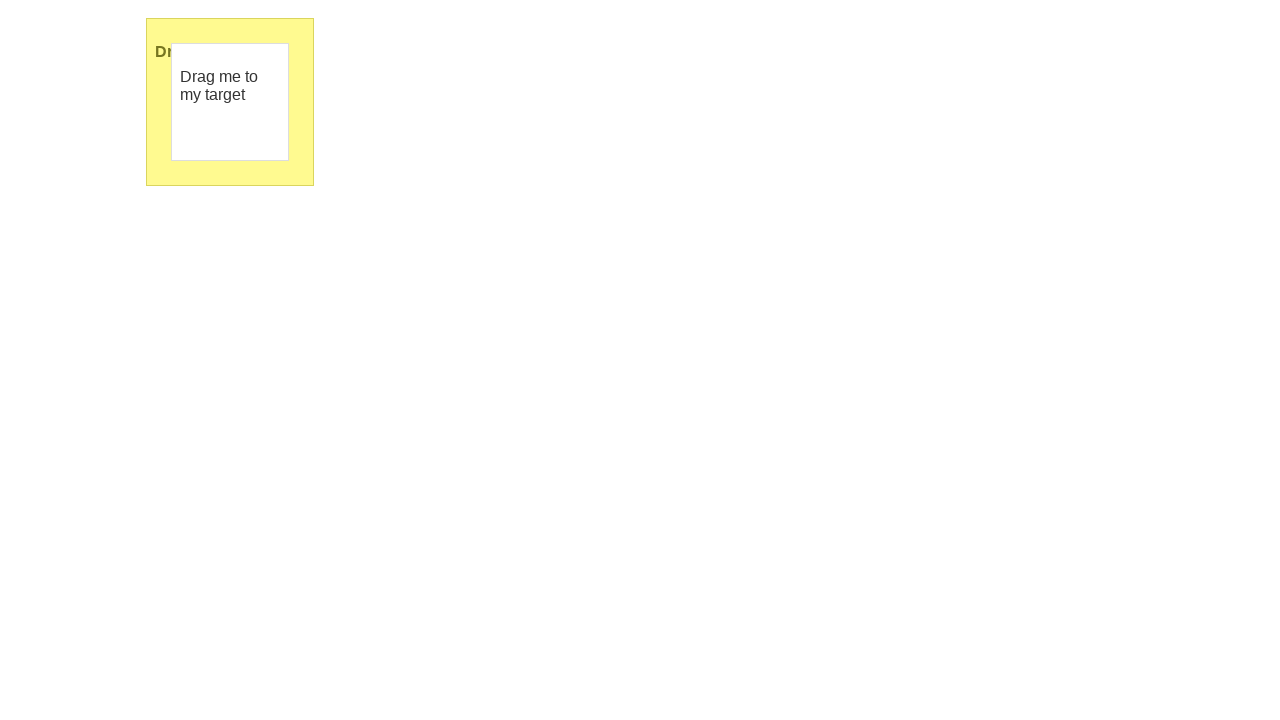